Tests click-and-hold mouse action by clicking and holding on a circle element for 5 seconds before releasing

Starting URL: https://demoapps.qspiders.com/ui/clickHold?sublist=0

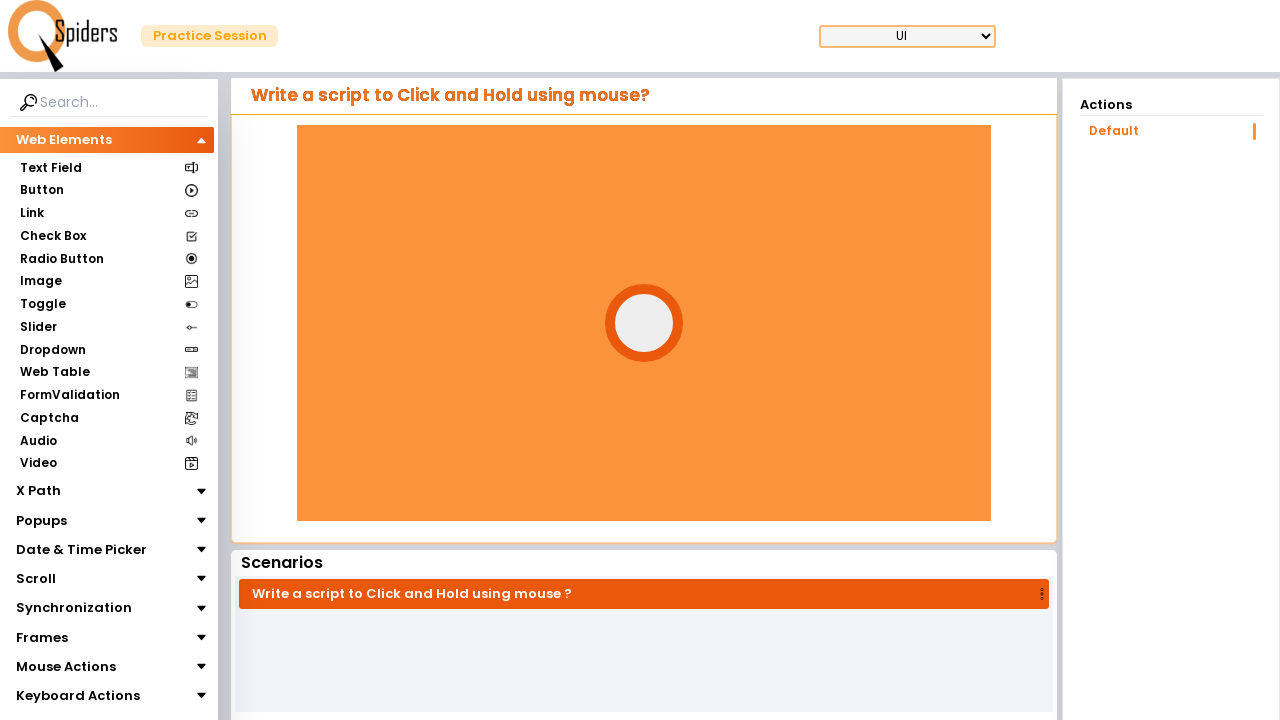

Located the circle element
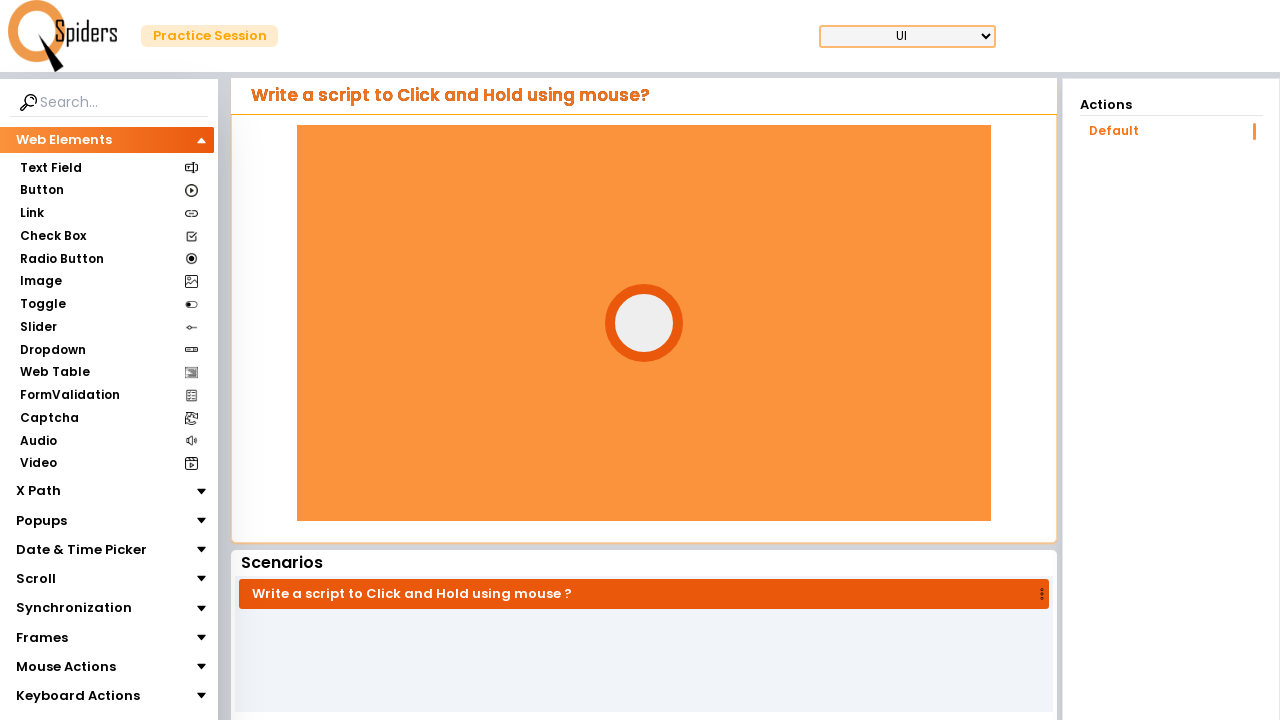

Moved mouse to center of circle element at (644, 323)
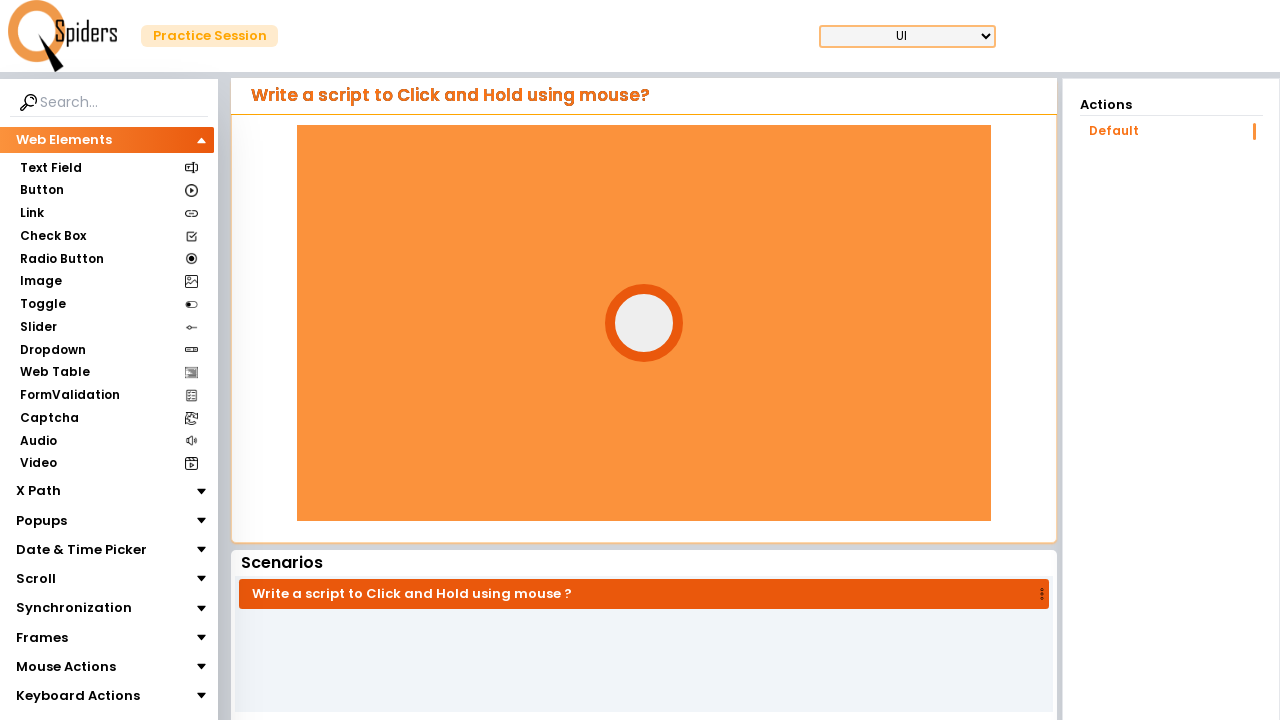

Pressed mouse button down on circle at (644, 323)
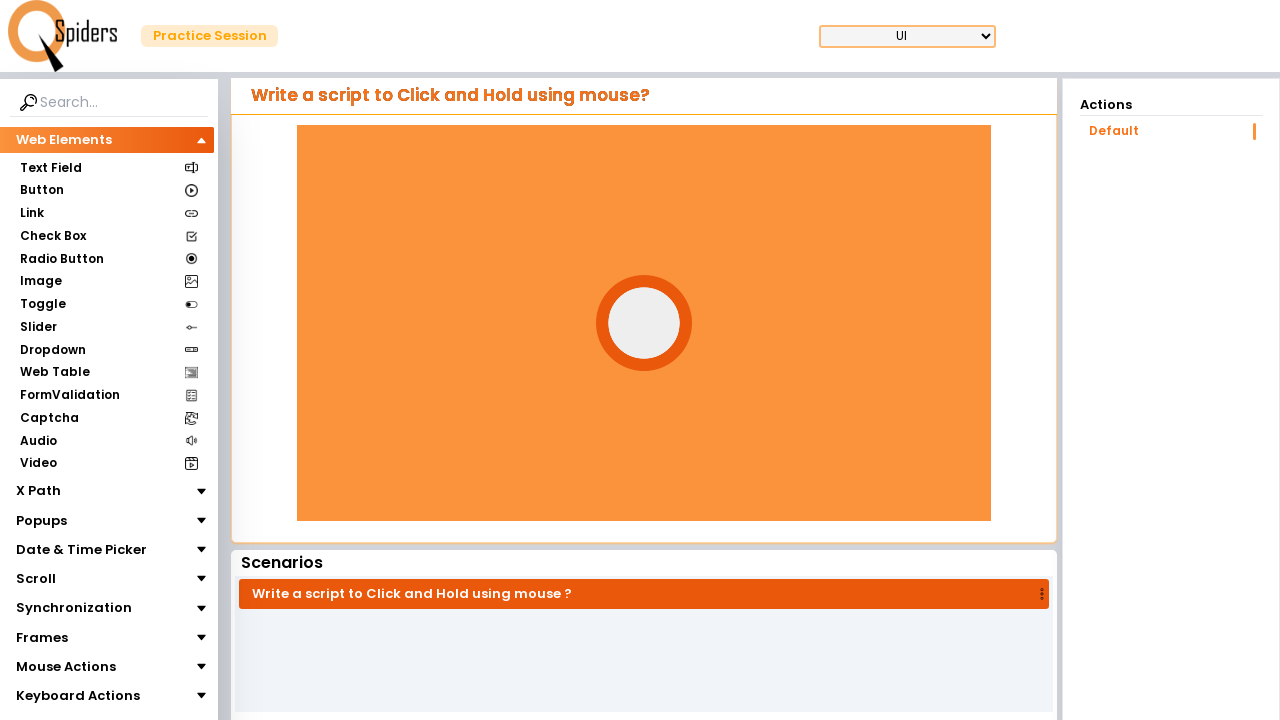

Held mouse button for 5 seconds
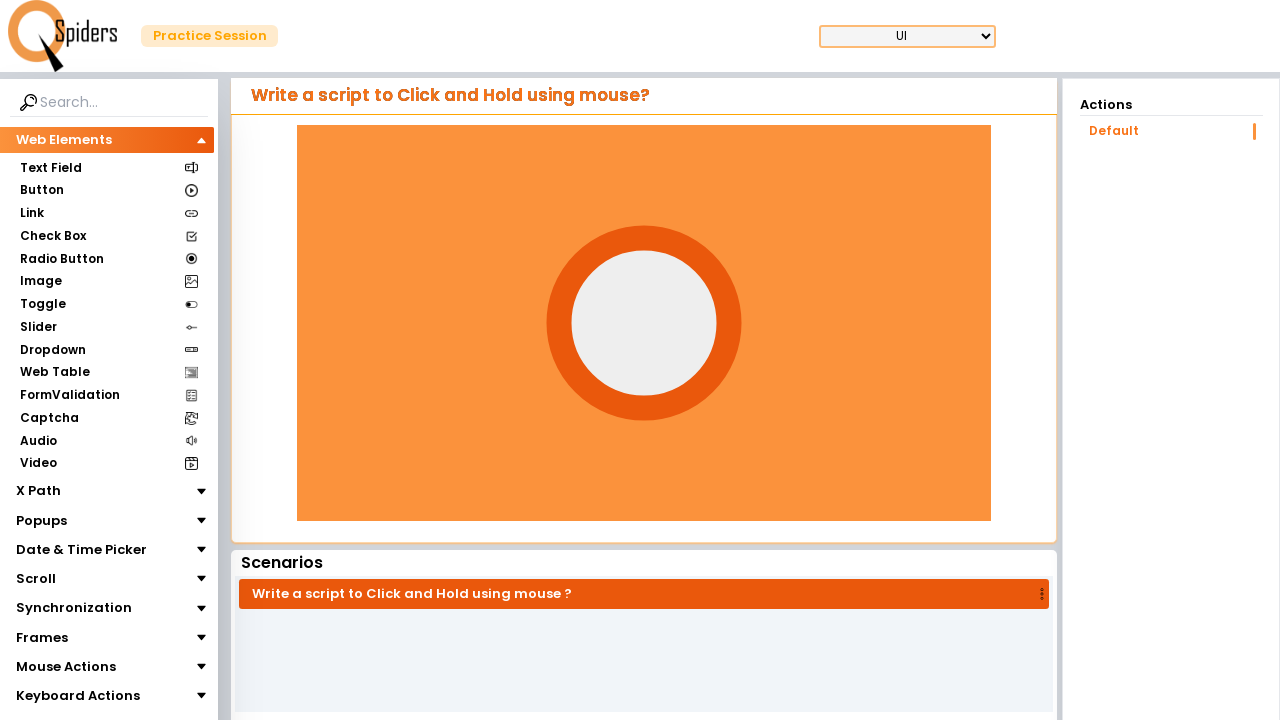

Released mouse button from circle at (644, 323)
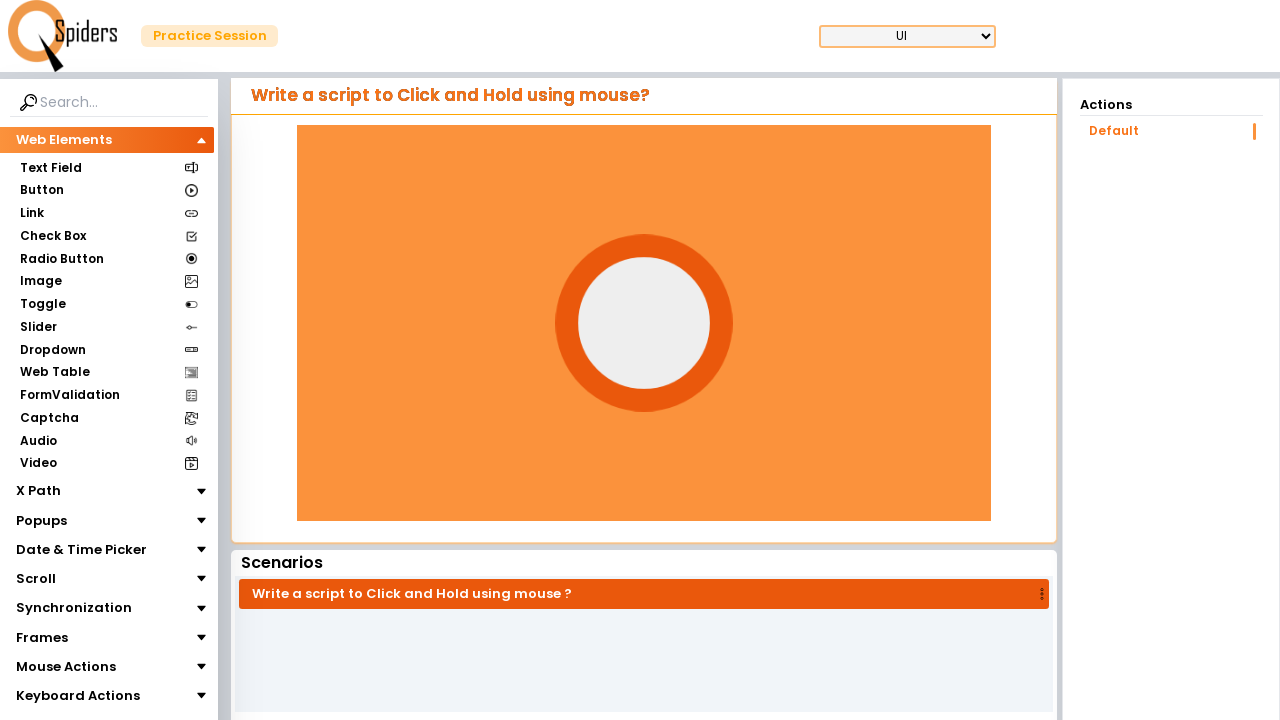

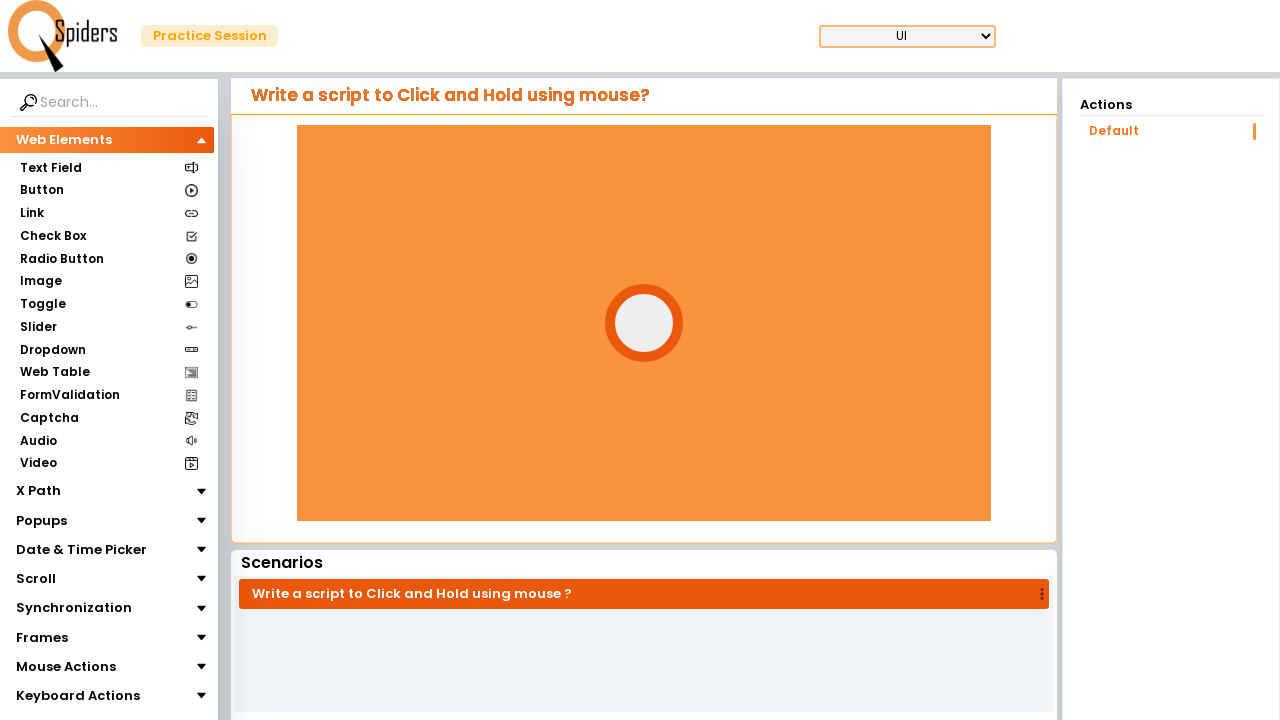